Tests an e-commerce flow by adding specific vegetables to cart, applying a promo code, and proceeding to checkout

Starting URL: https://rahulshettyacademy.com/seleniumPractise/#/

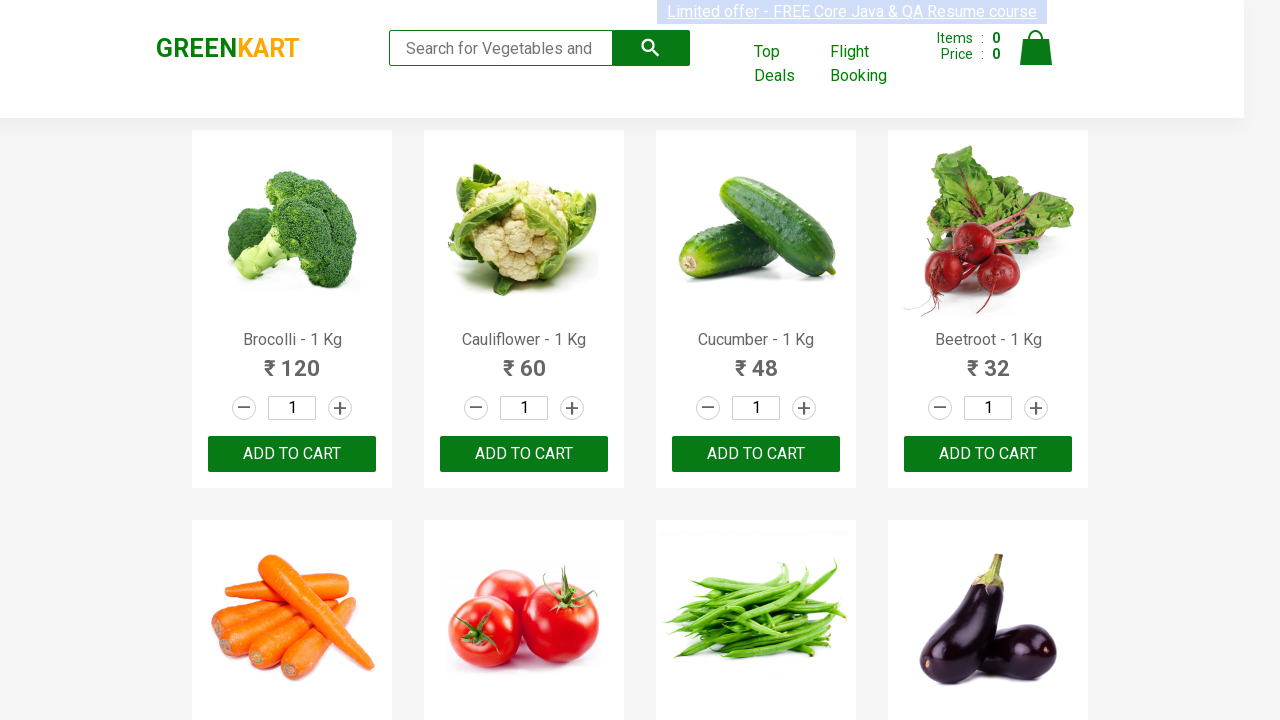

Retrieved all product name elements from the page
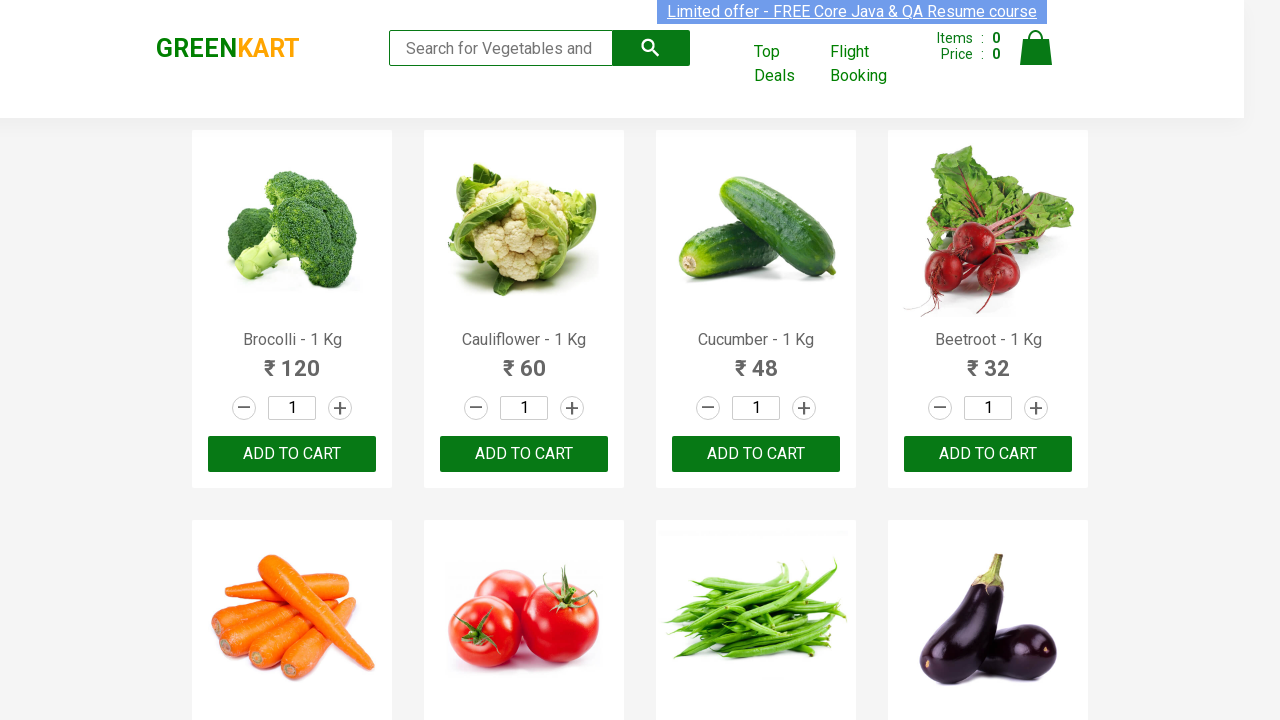

Retrieved product text: Brocolli - 1 Kg
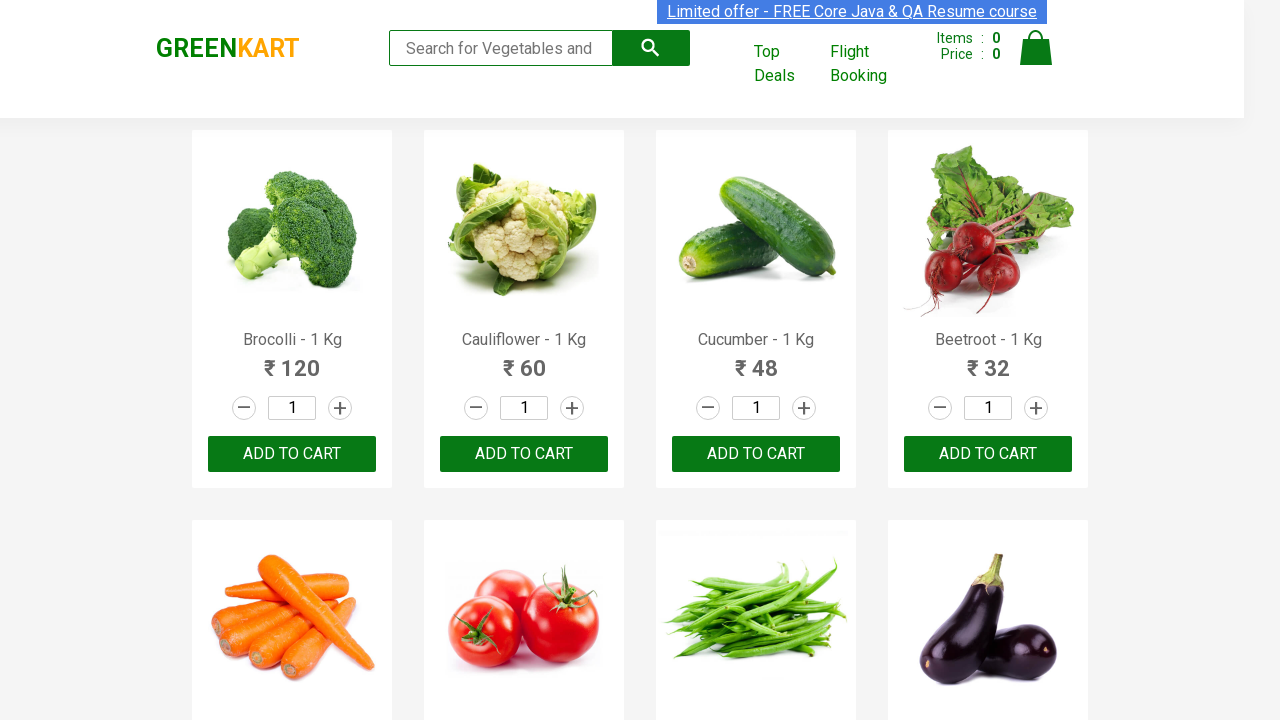

Clicked 'Add to Cart' button for Brocolli at (292, 454) on div.product-action button >> nth=0
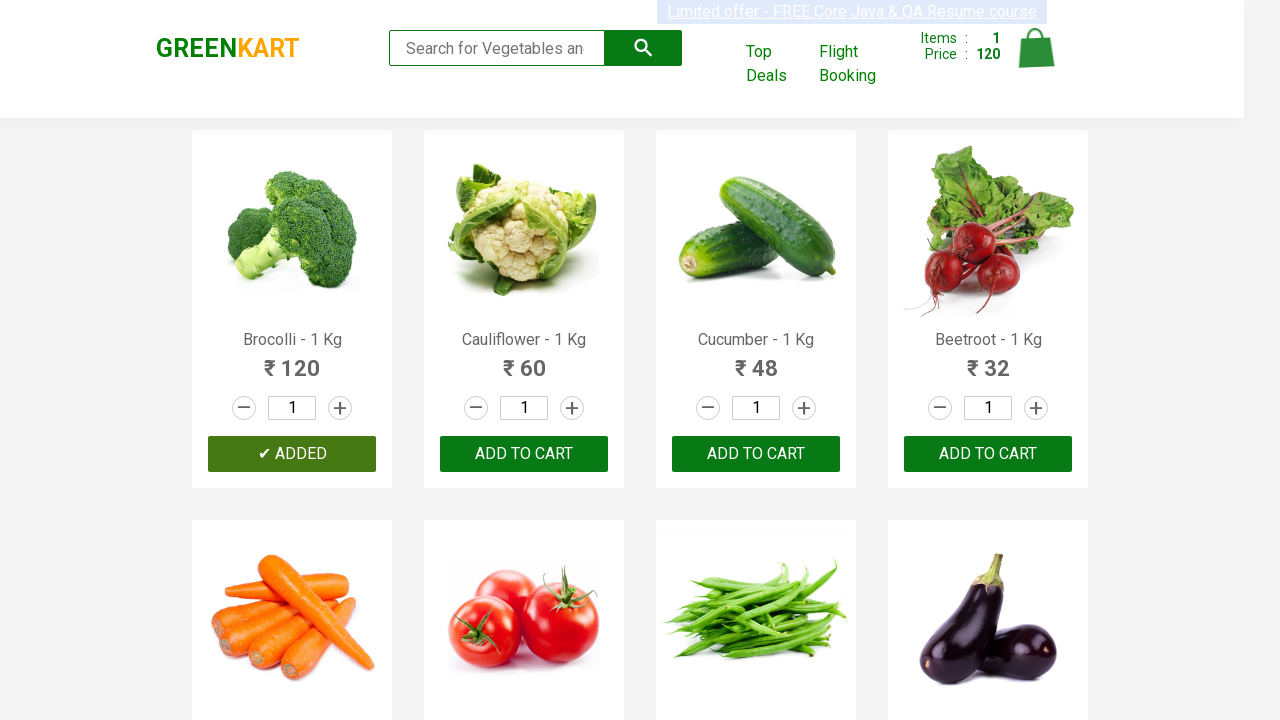

Retrieved product text: Cauliflower - 1 Kg
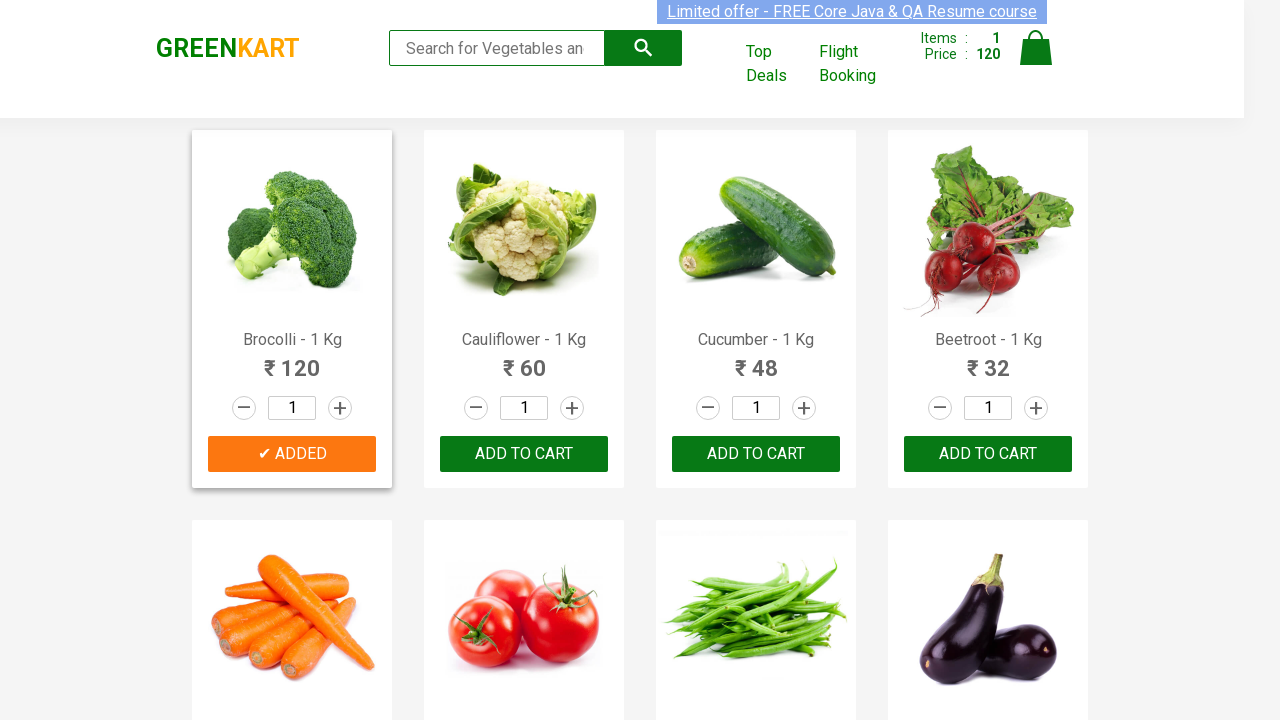

Retrieved product text: Cucumber - 1 Kg
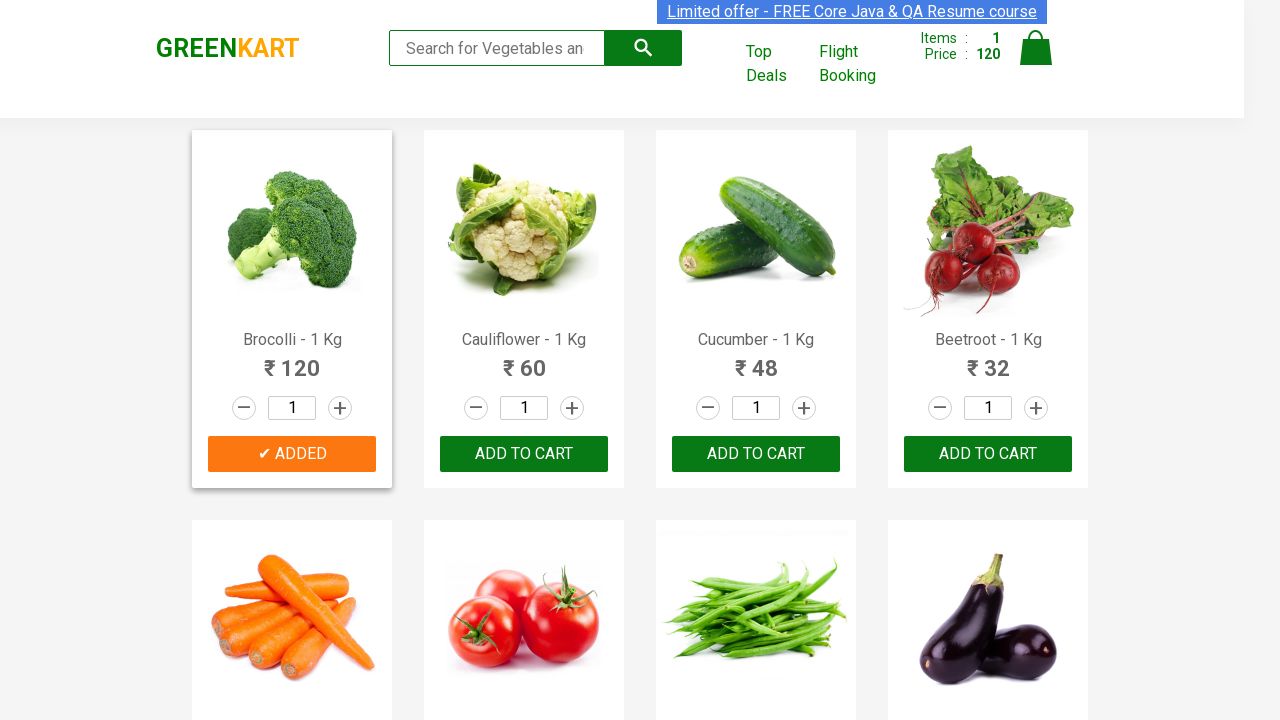

Clicked 'Add to Cart' button for Cucumber at (756, 454) on div.product-action button >> nth=2
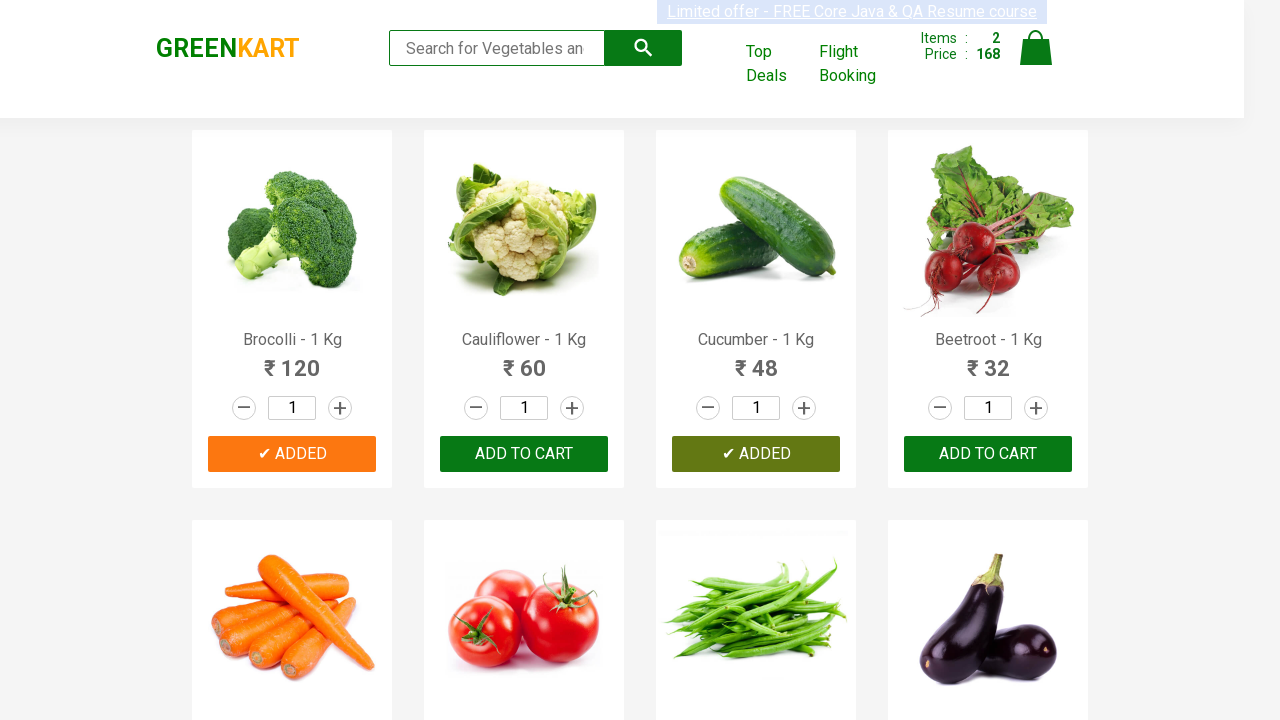

Retrieved product text: Beetroot - 1 Kg
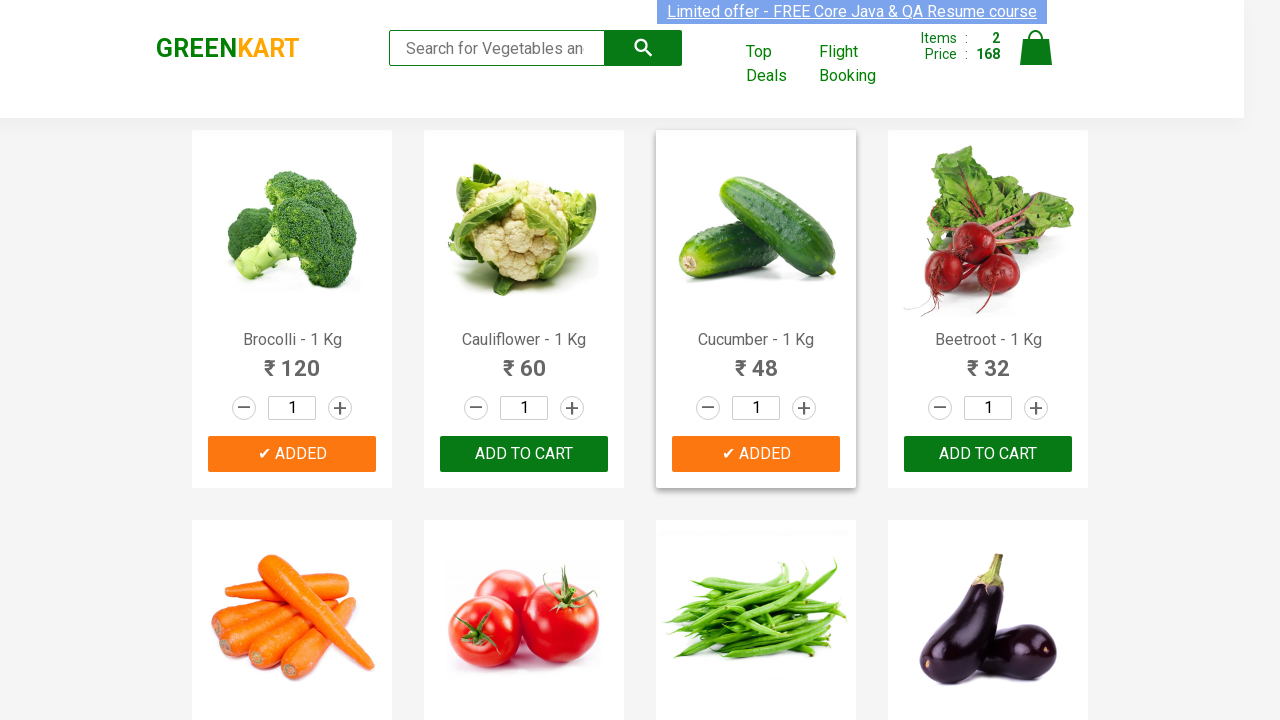

Clicked 'Add to Cart' button for Beetroot at (988, 454) on div.product-action button >> nth=3
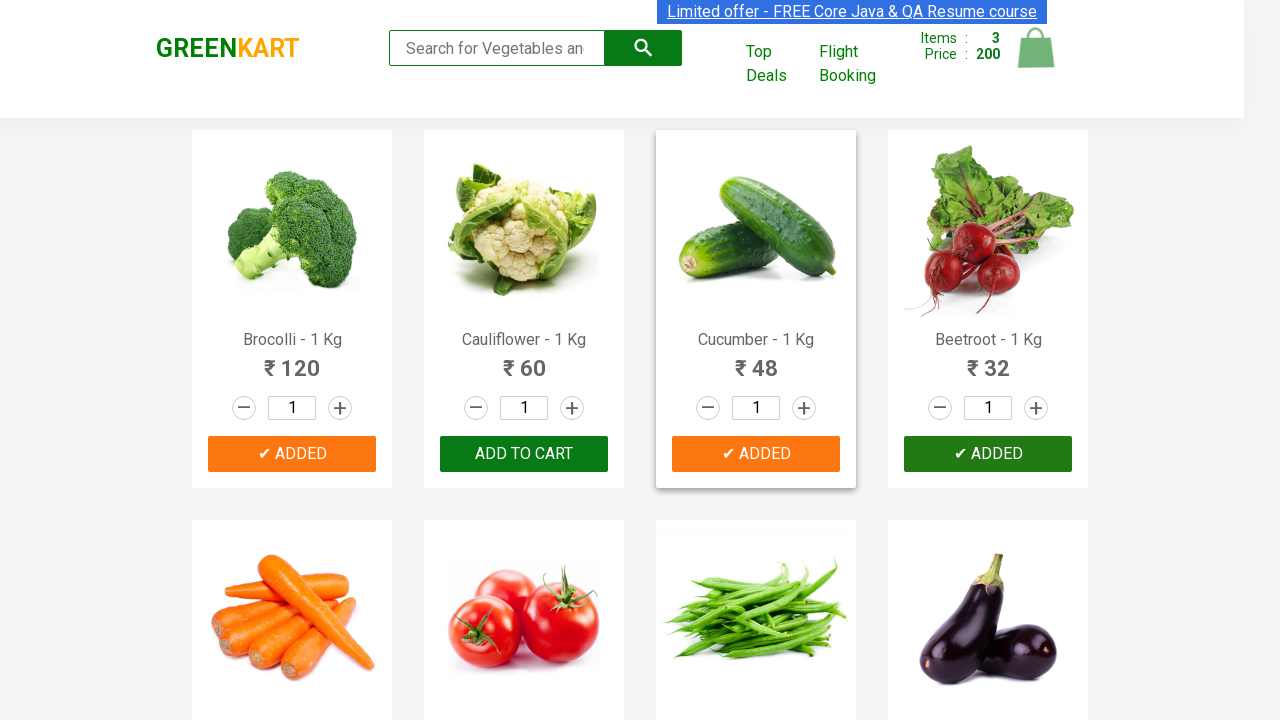

Clicked on cart icon to view shopping cart at (1036, 48) on img[alt='Cart']
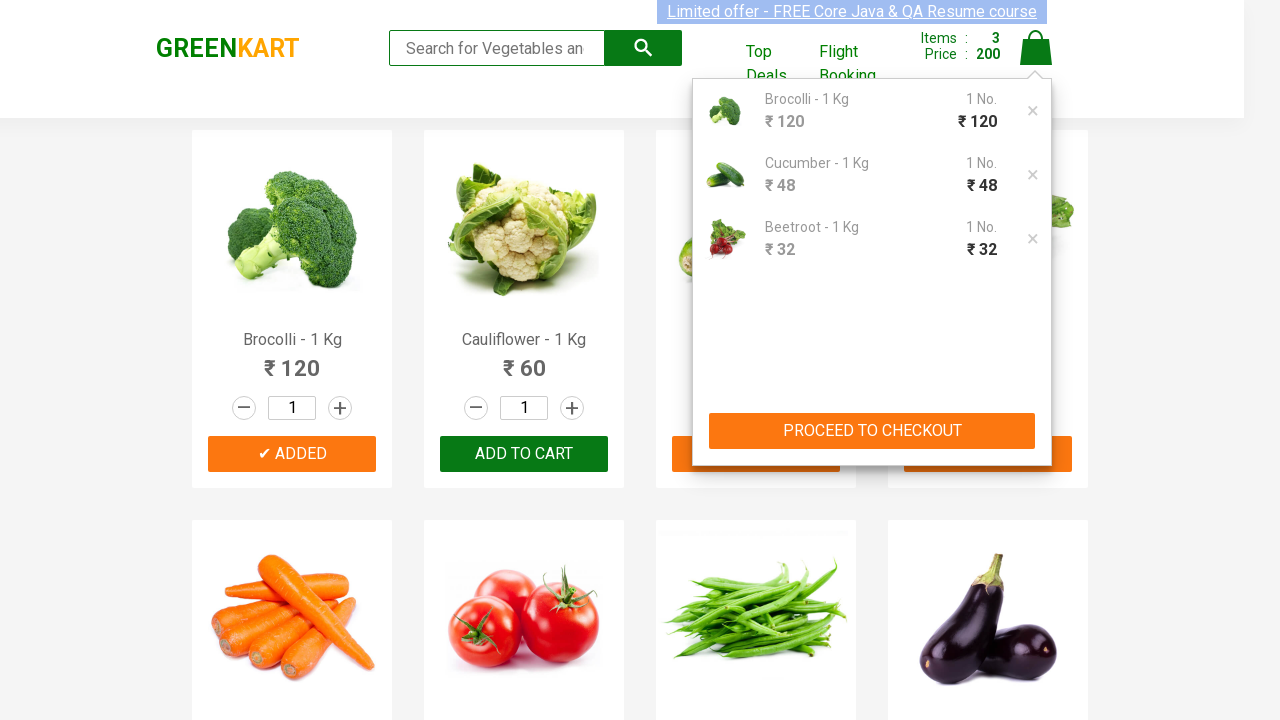

Clicked 'PROCEED TO CHECKOUT' button at (872, 431) on button:has-text('PROCEED TO CHECKOUT')
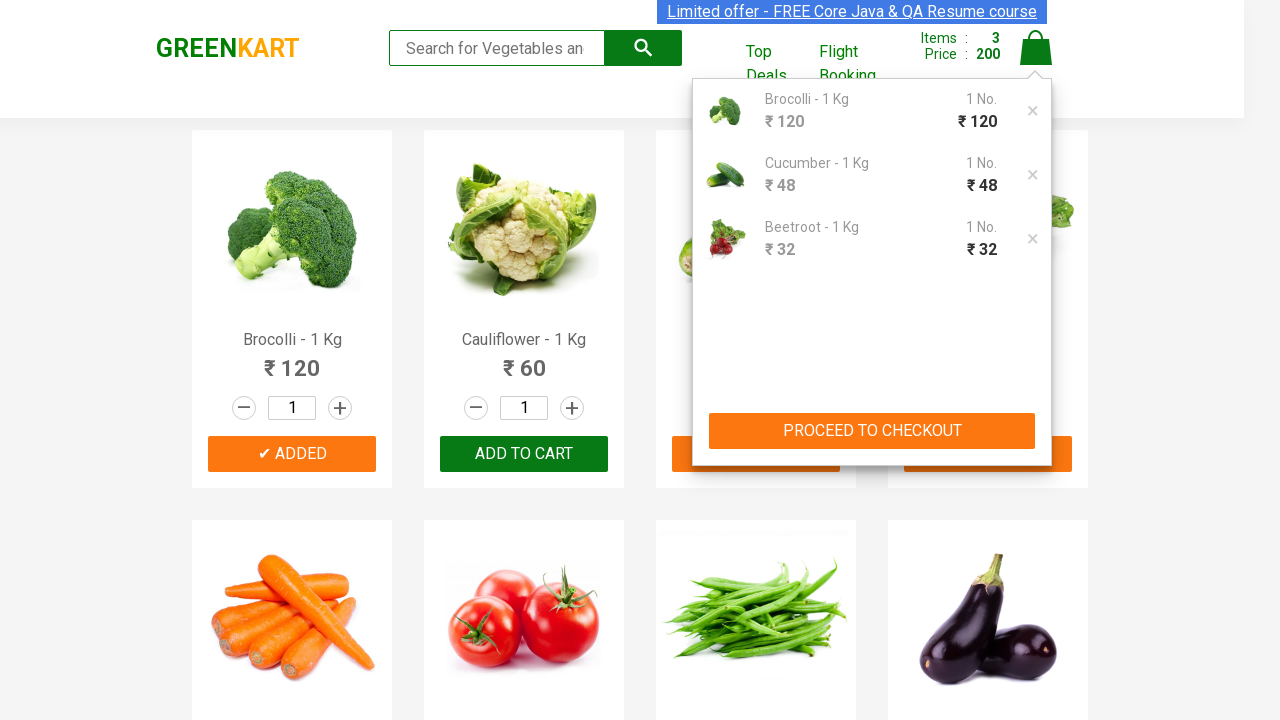

Filled promo code field with 'rahulshettyacademy' on .promoCode
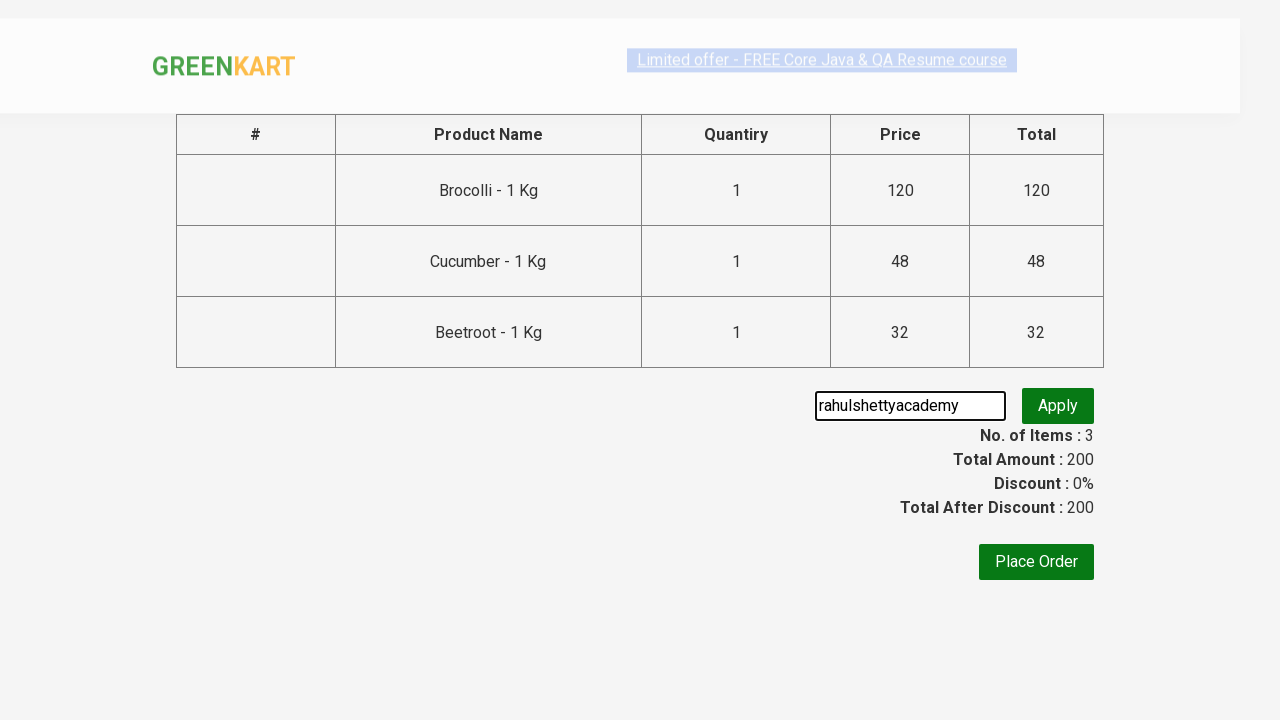

Clicked promo code apply button at (1058, 406) on .promoBtn
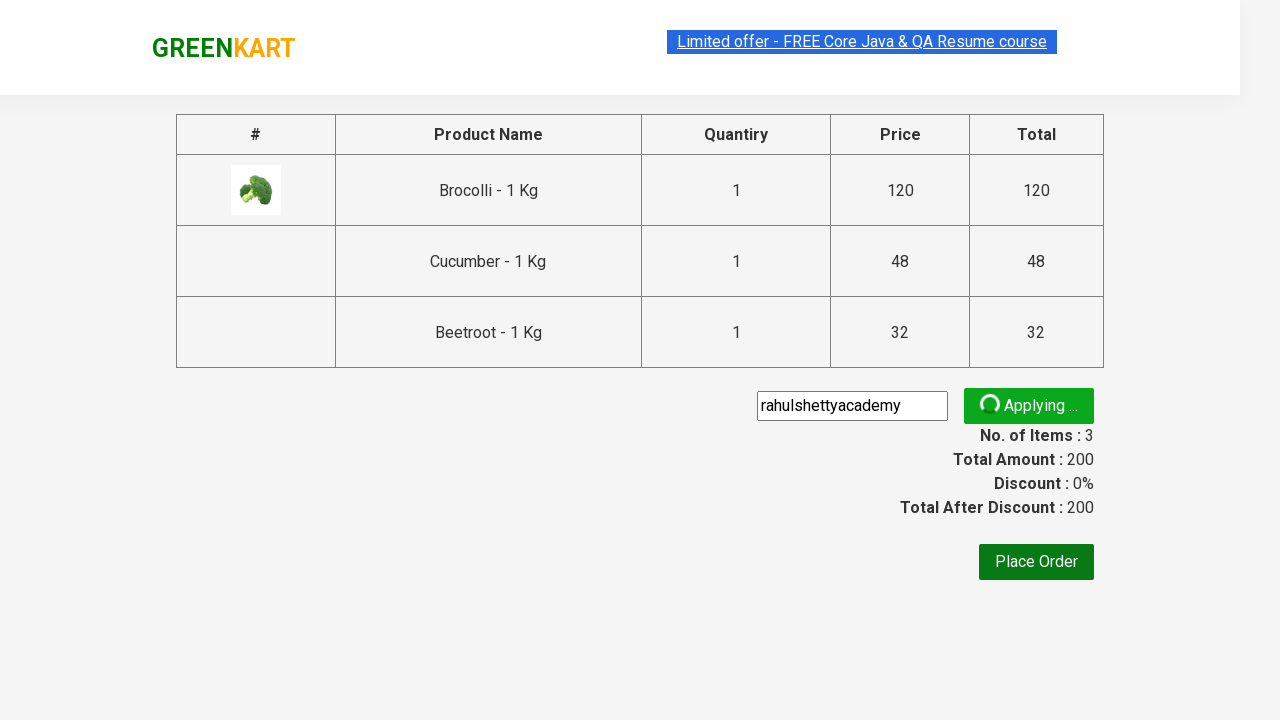

Promo code successfully applied and confirmation message visible
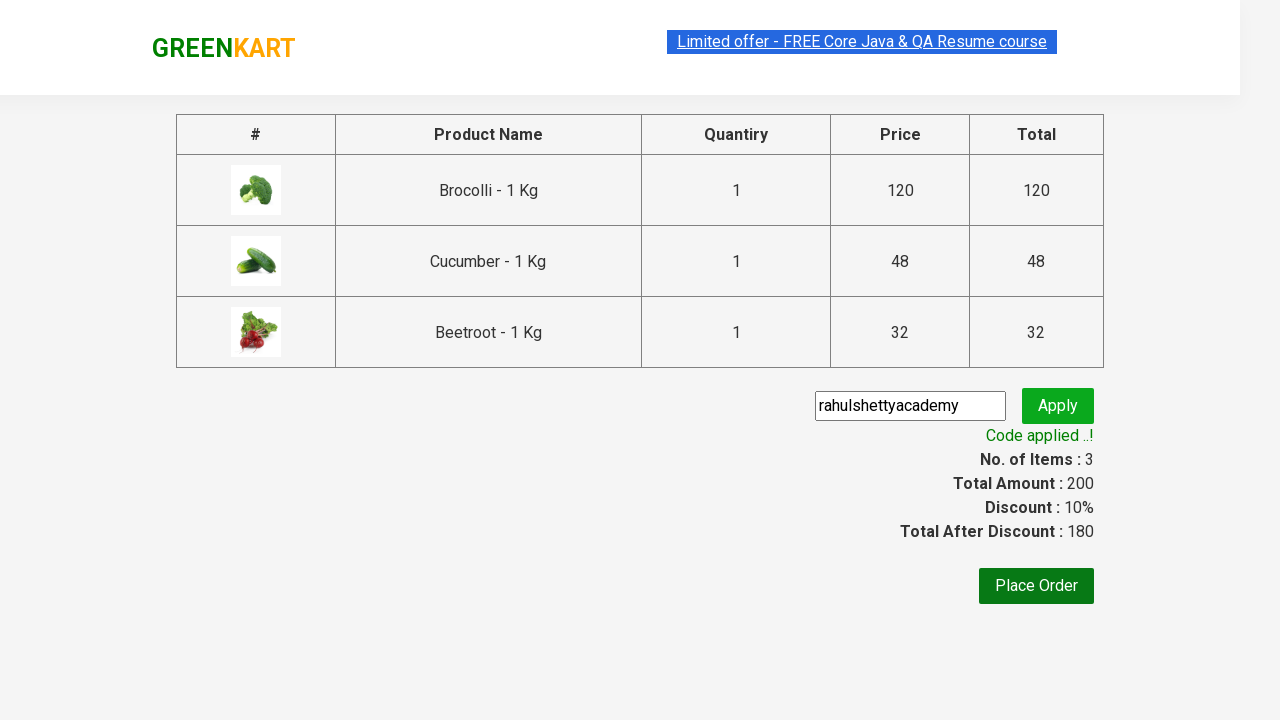

Clicked 'Place Order' button to complete checkout at (1036, 586) on button:has-text('Place Order')
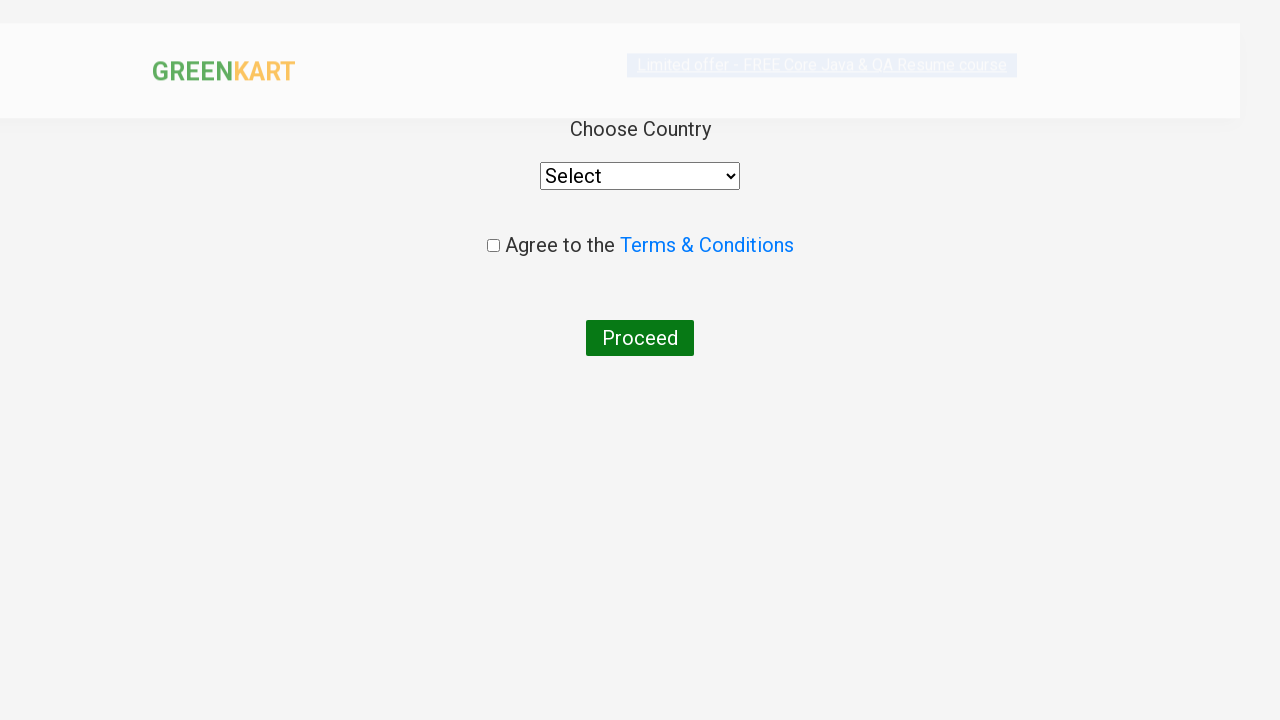

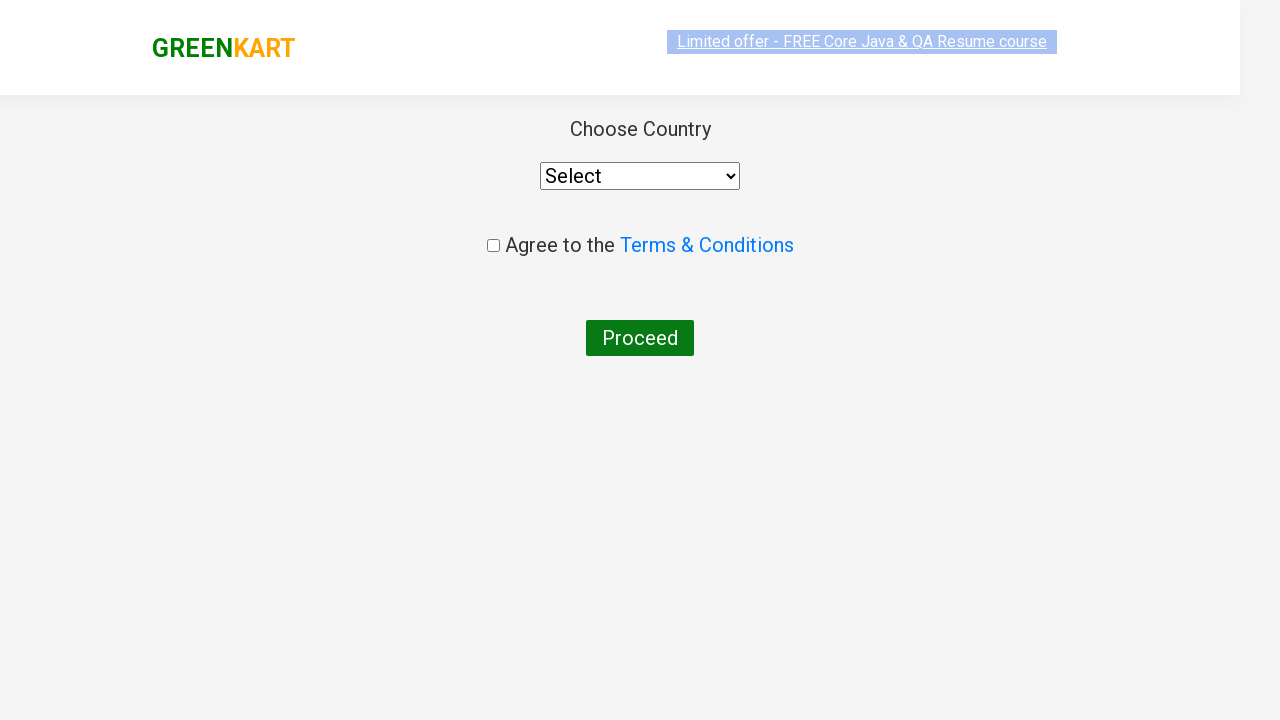